Tests form interaction by selecting a year value from a dropdown select element on a form page

Starting URL: https://kodilla.com/pl/test/form

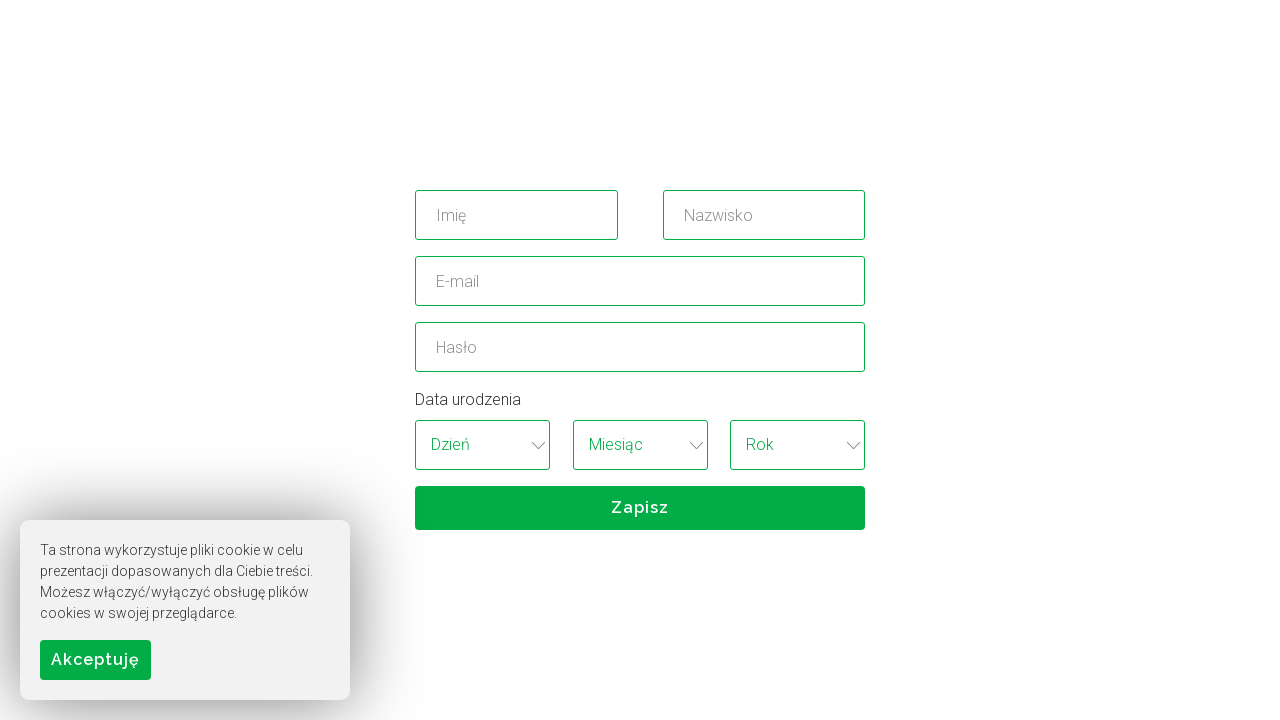

Located year dropdown select element
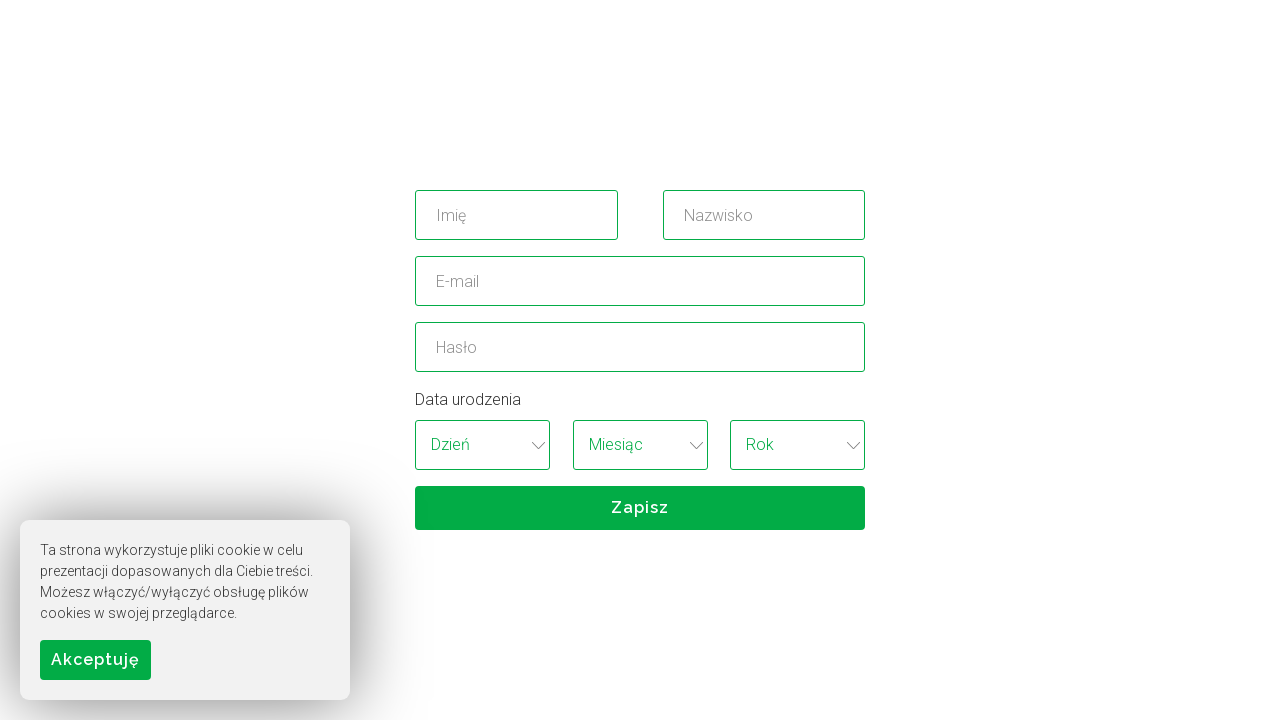

Selected year value at index 5 from dropdown on xpath=//*[@id='birthday_wrapper']/select[3]
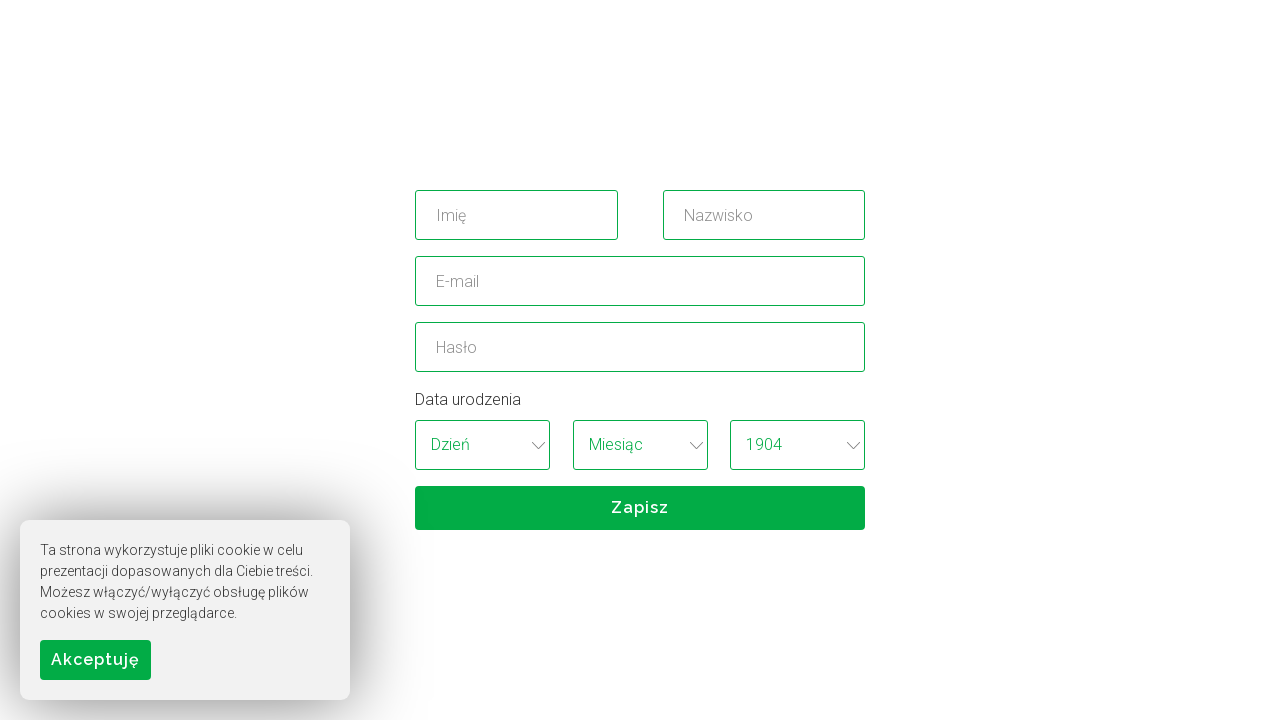

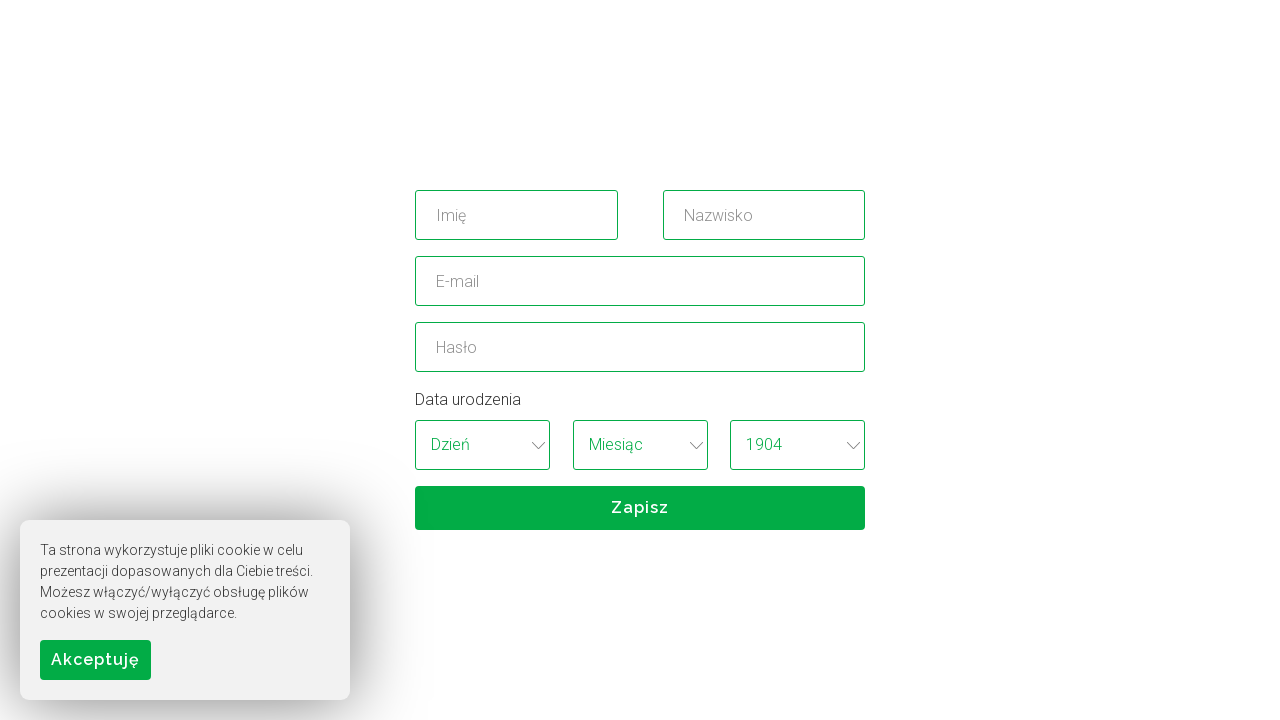